Tests dynamic loading example 2 where an element is rendered after the fact (not hidden, but added to DOM). Clicks the start button and waits for the finish text to appear.

Starting URL: https://the-internet.herokuapp.com/dynamic_loading/2

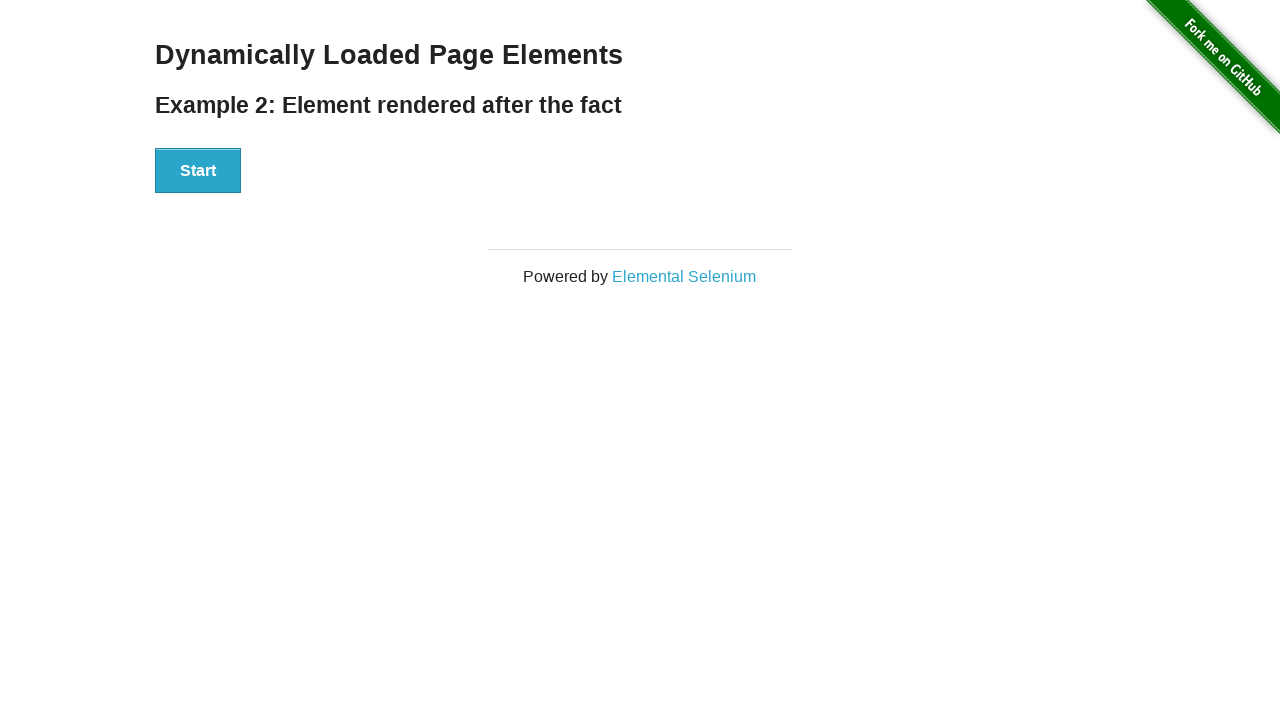

Clicked the Start button to trigger dynamic loading at (198, 171) on button:has-text('Start')
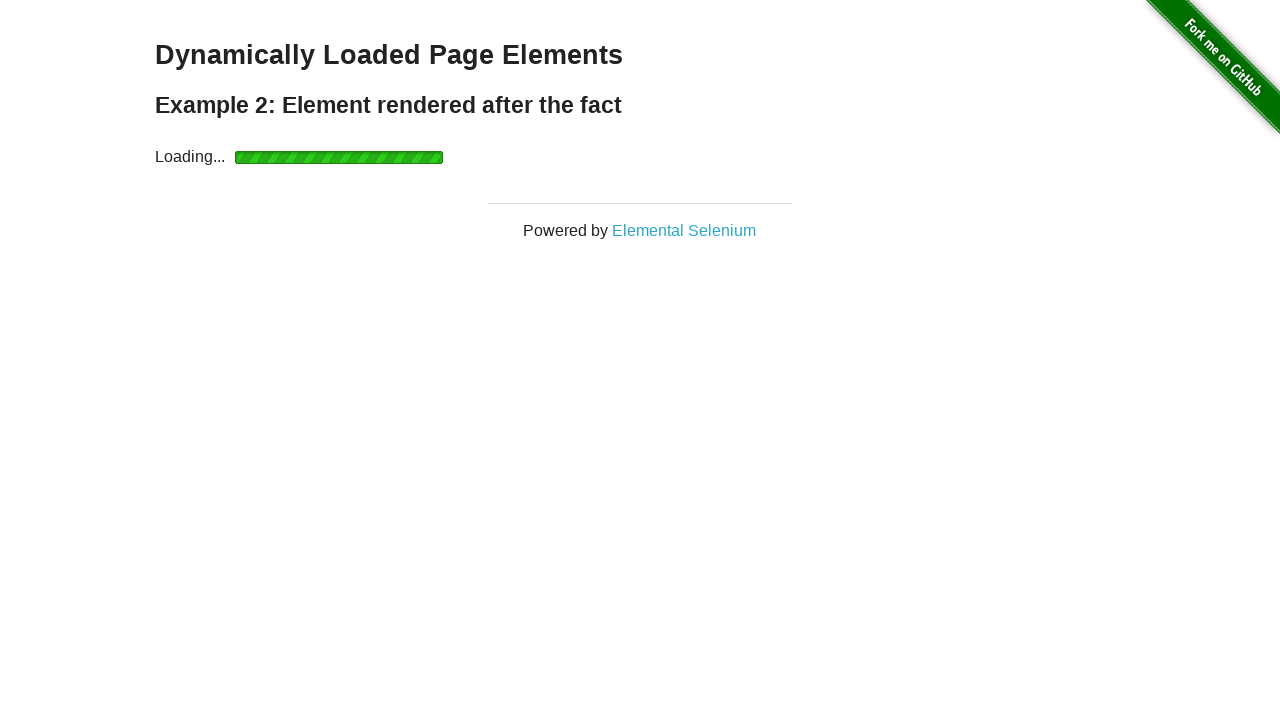

Waited for finish text element to be rendered and visible
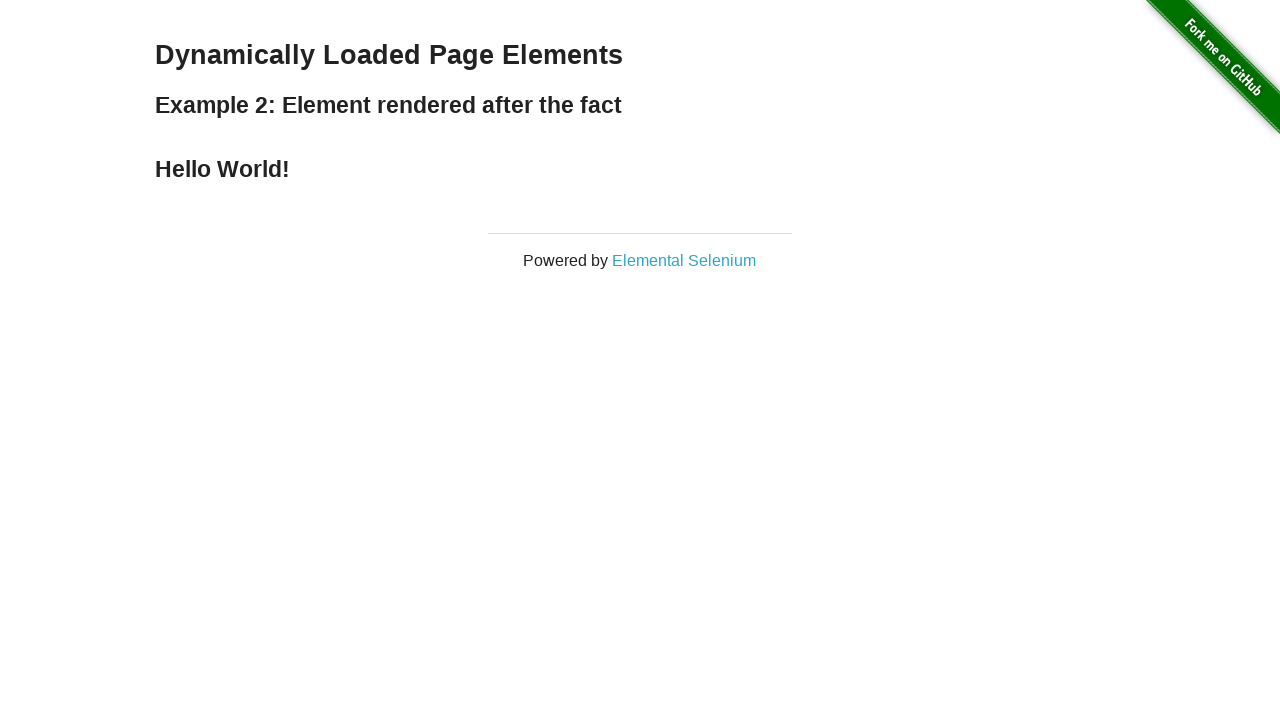

Verified that the finish text is displayed
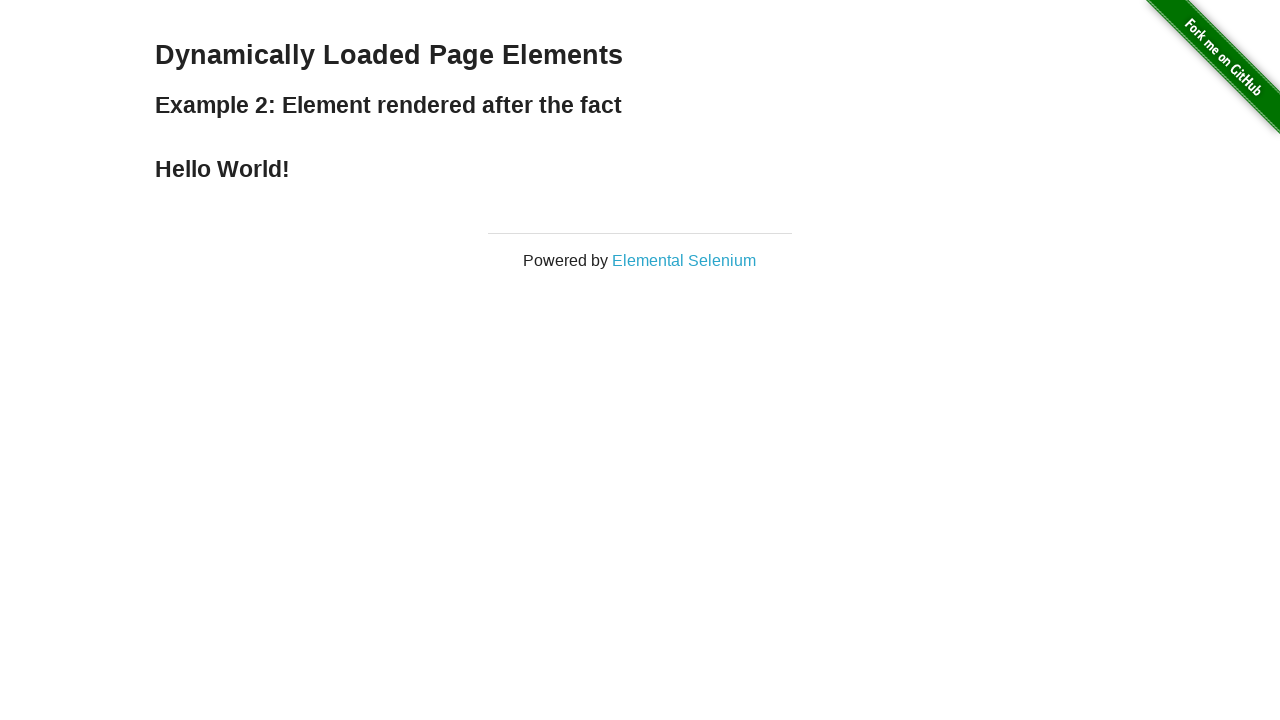

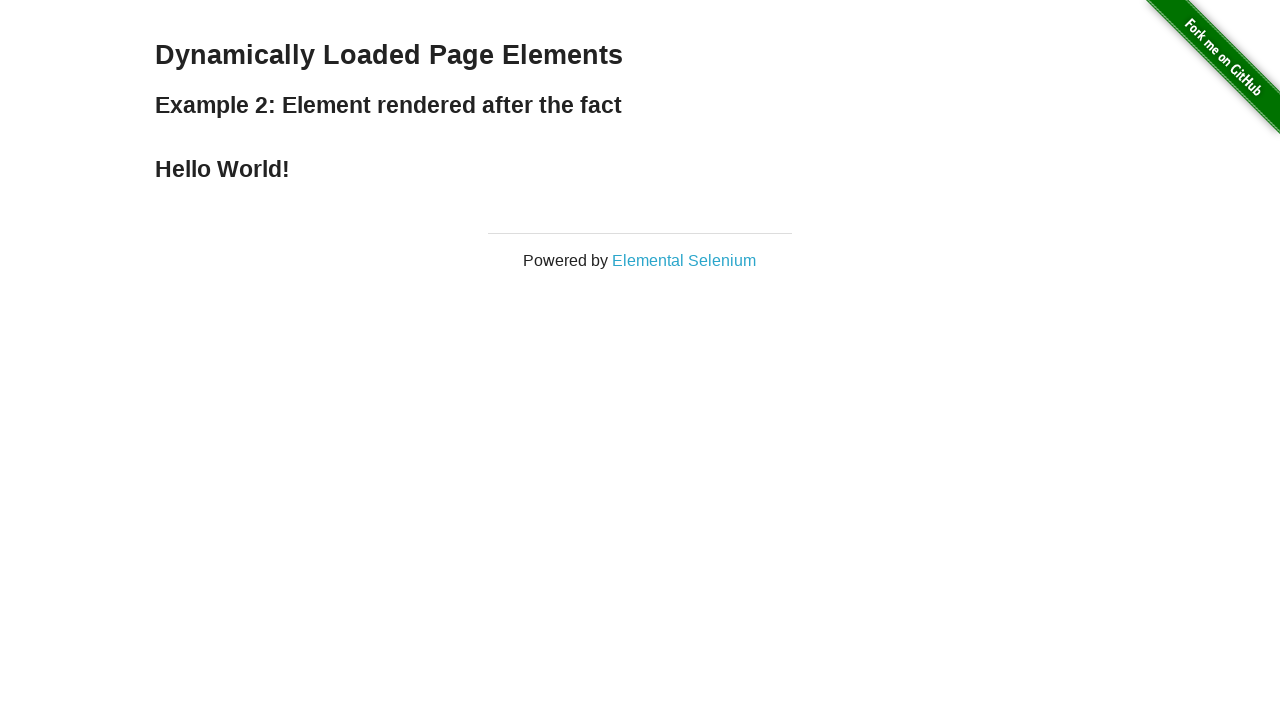